Tests user registration with maximum valid data by filling the registration form with a 23-character username and 20-character password, then verifies the success message appears.

Starting URL: https://anatoly-karpovich.github.io/demo-login-form/

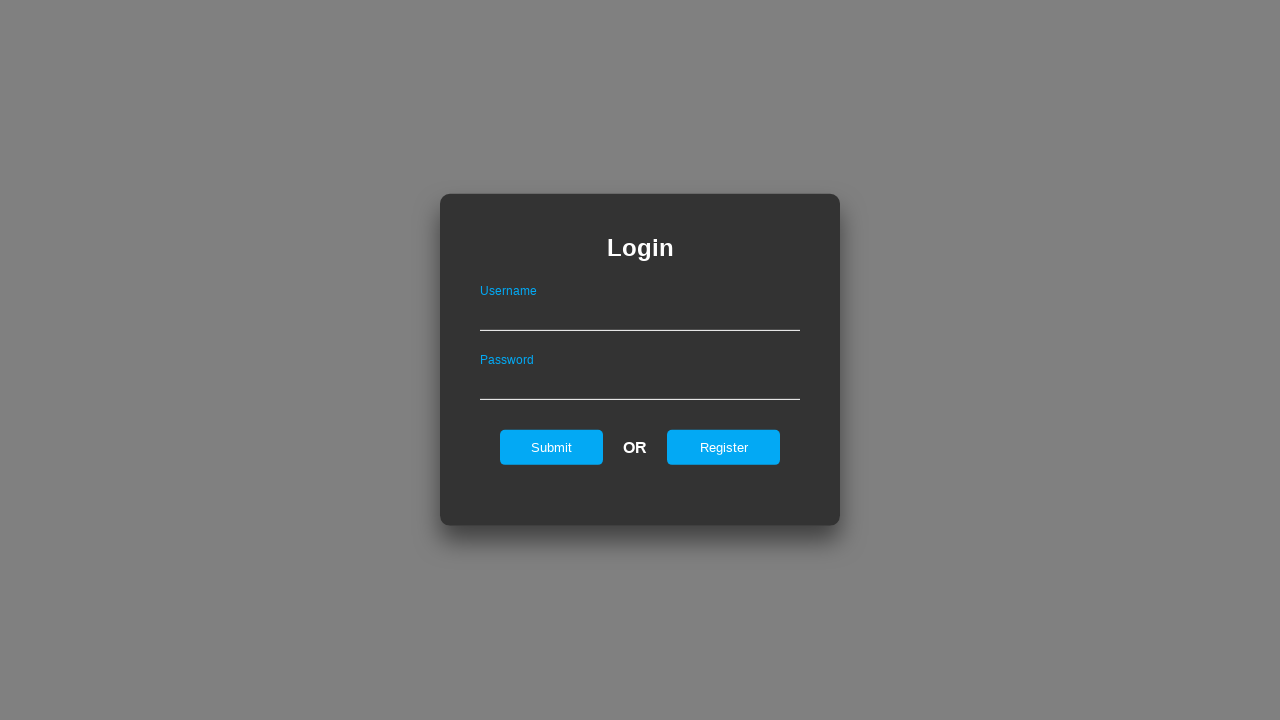

Clicked register link/button to show registration form at (724, 447) on #registerOnLogin
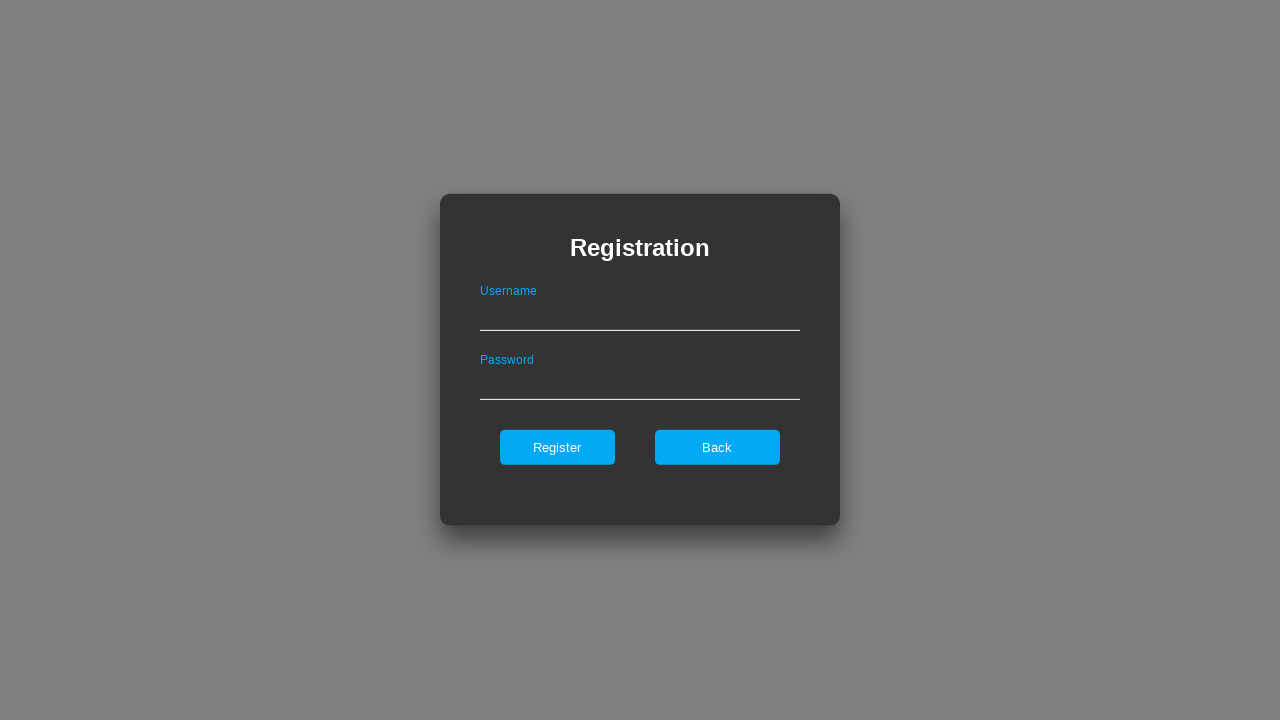

Located registration form
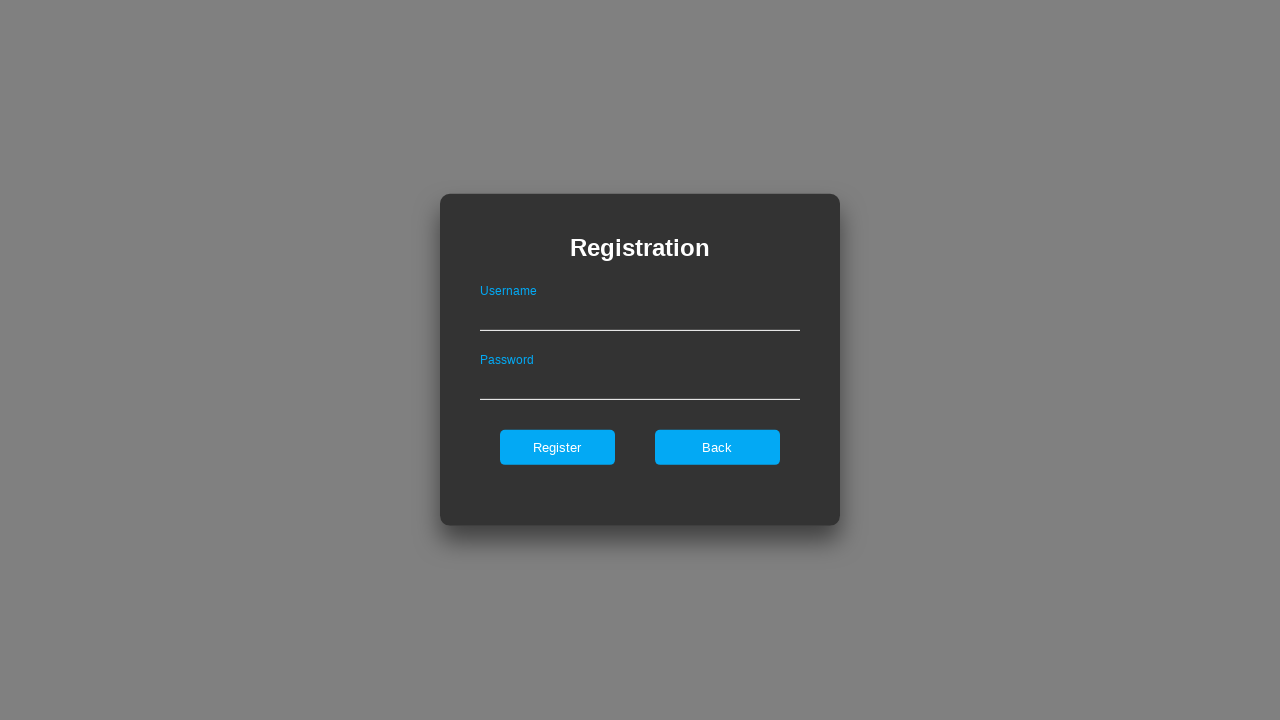

Filled username field with 23-character max valid data on .registerForm >> #userNameOnRegister
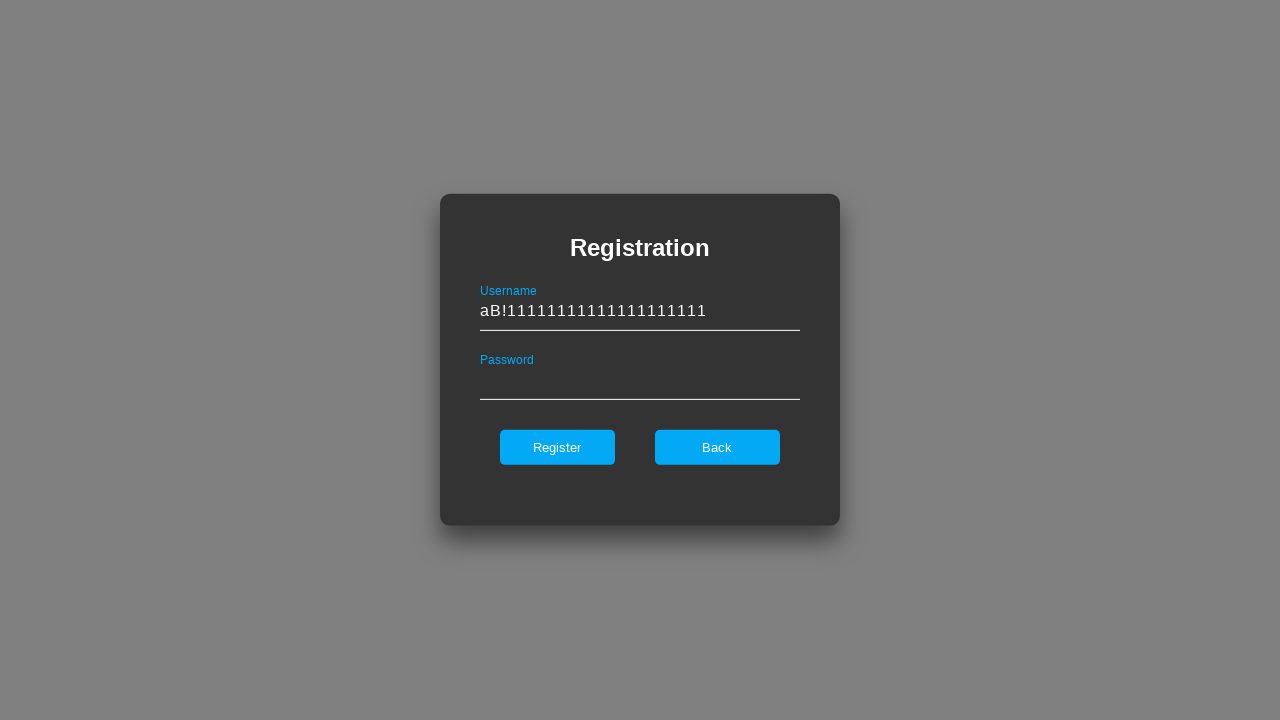

Filled password field with 20-character max valid data on .registerForm >> #passwordOnRegister
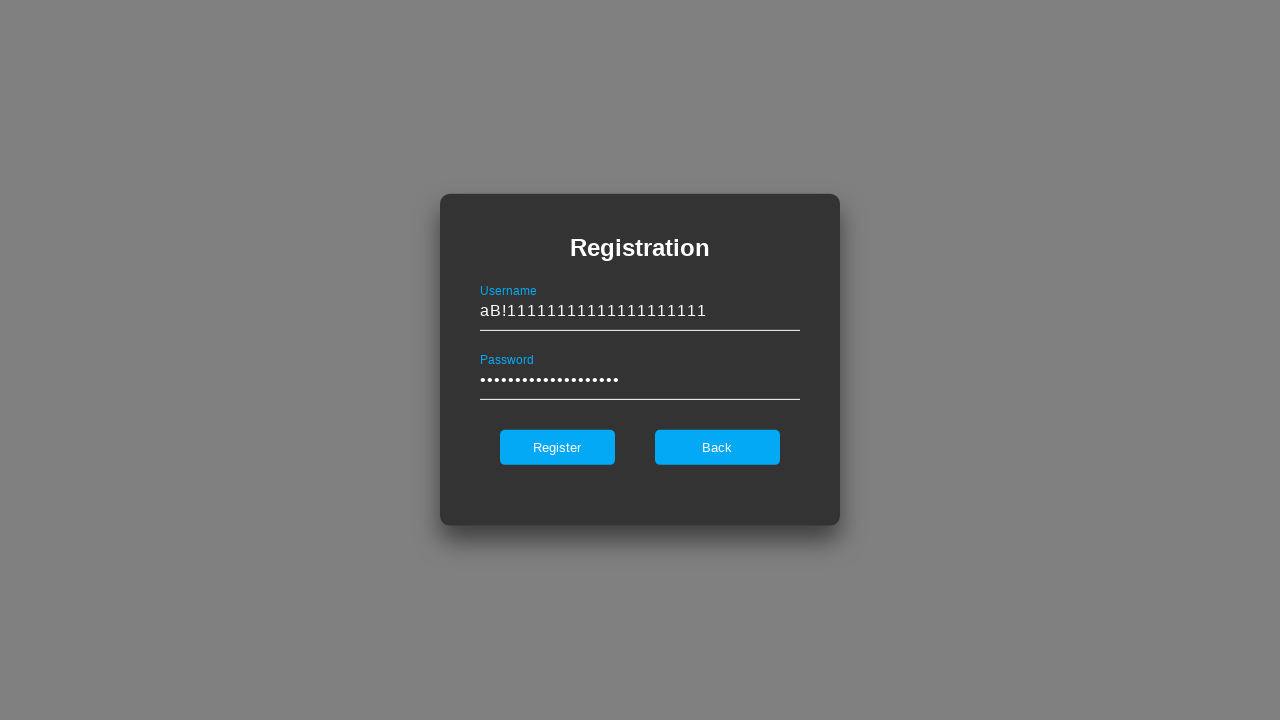

Clicked register button to submit registration form at (557, 447) on .registerForm >> #register
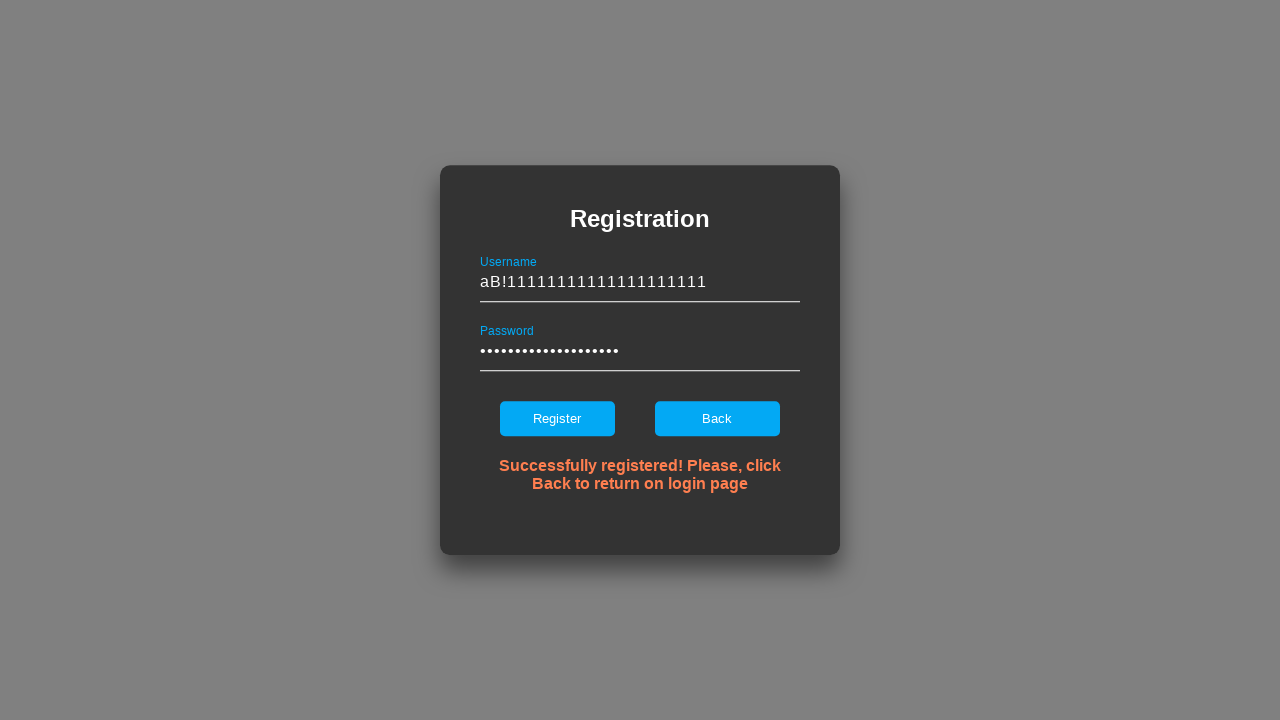

Verified success message appeared
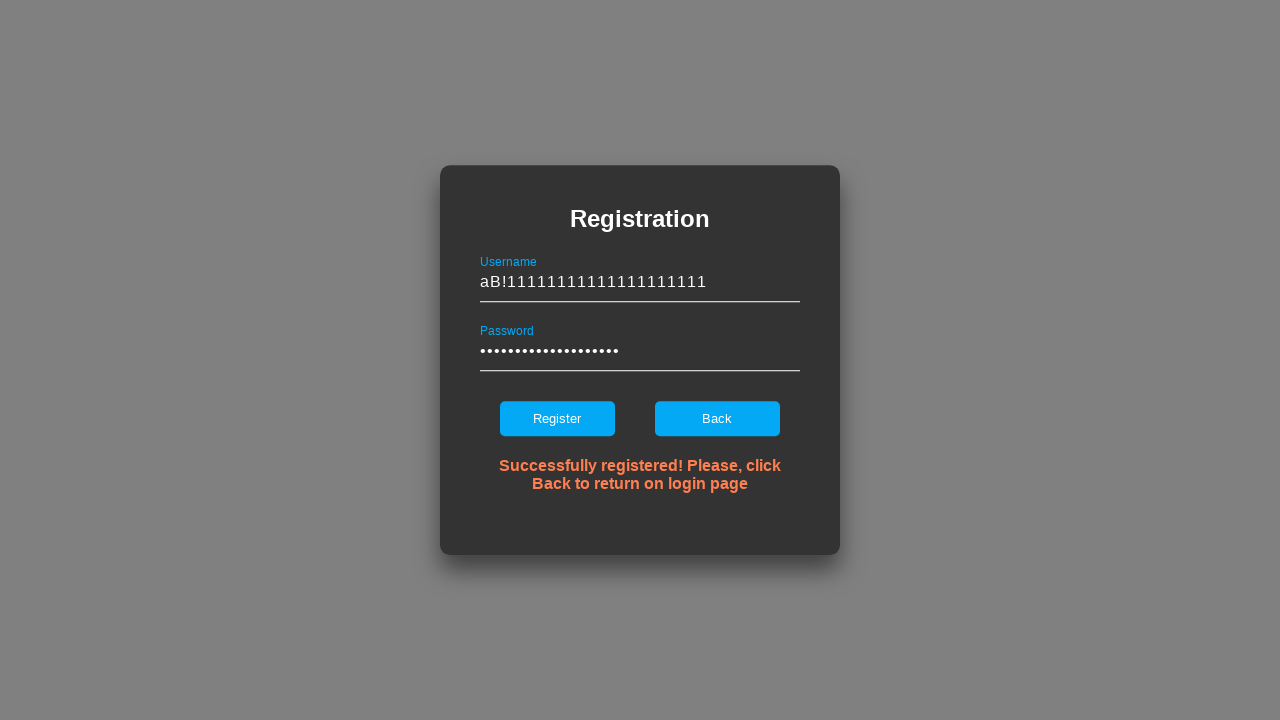

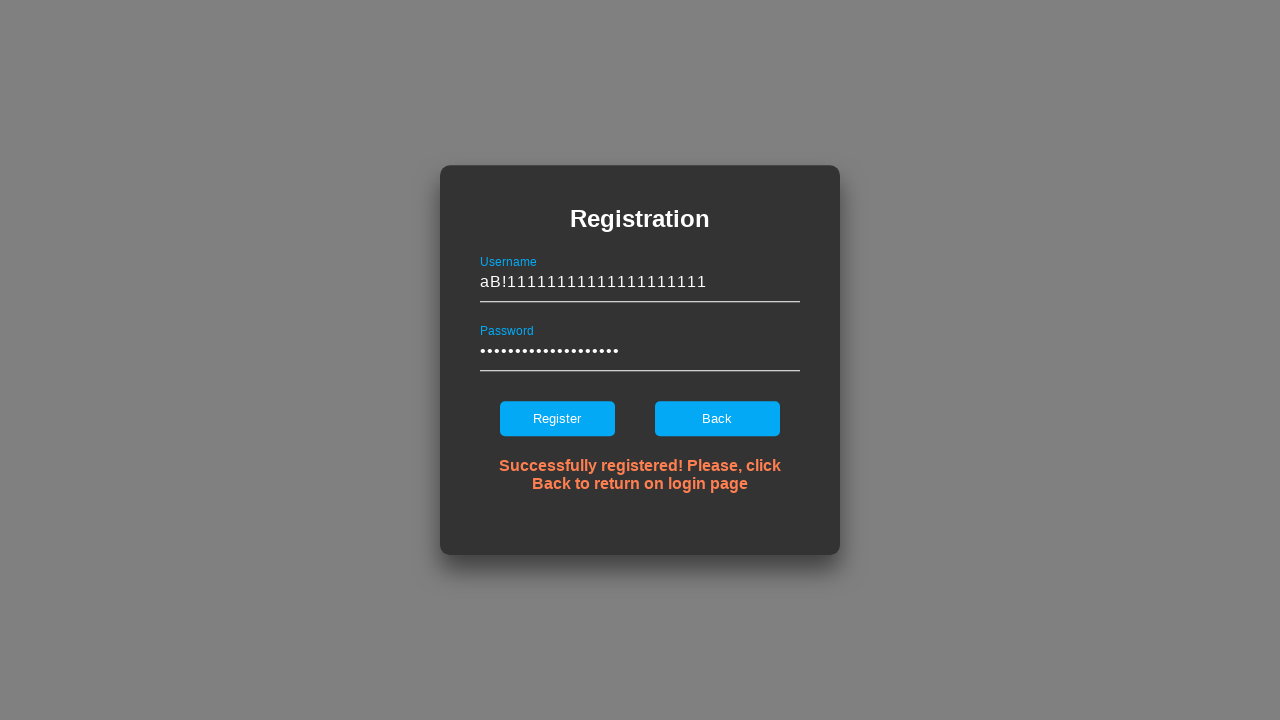